Navigates to Douban movie ranking page and scrolls down the page using JavaScript to load more content

Starting URL: https://movie.douban.com/typerank?type_name=剧情&type=11&interval_id=100:90&action=

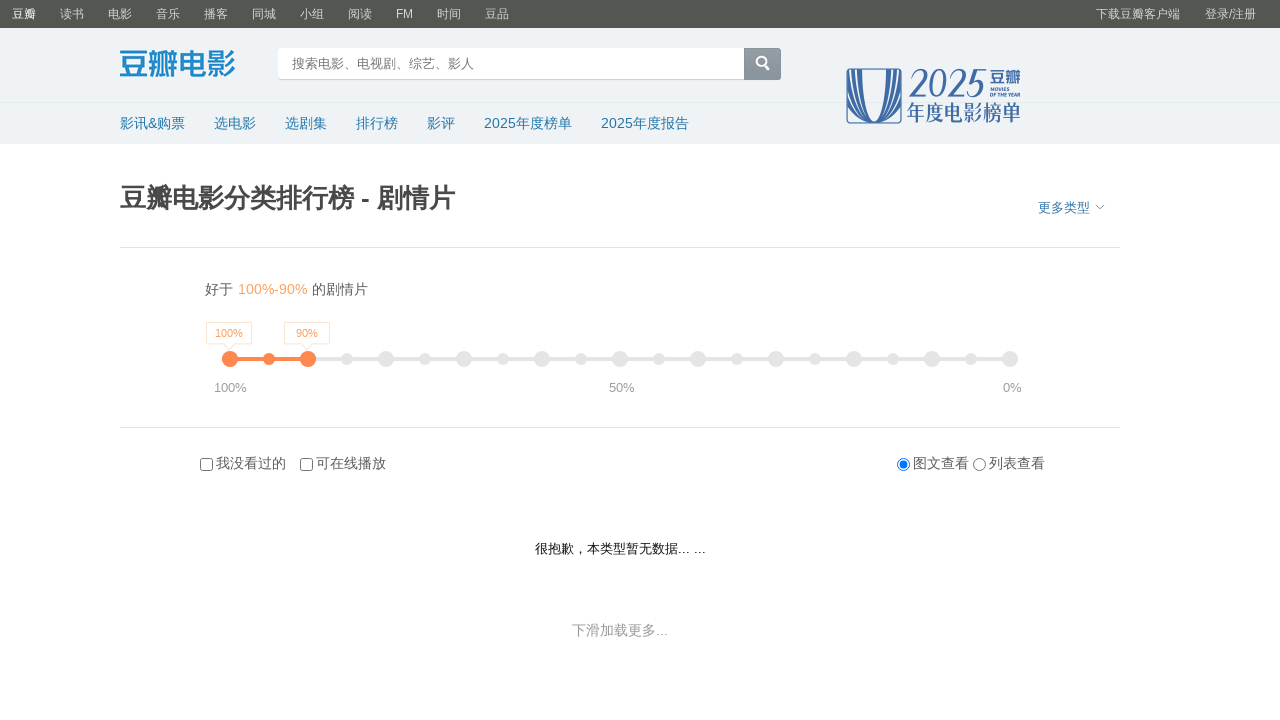

Scrolled down 10000 pixels on Douban movie ranking page to load more content
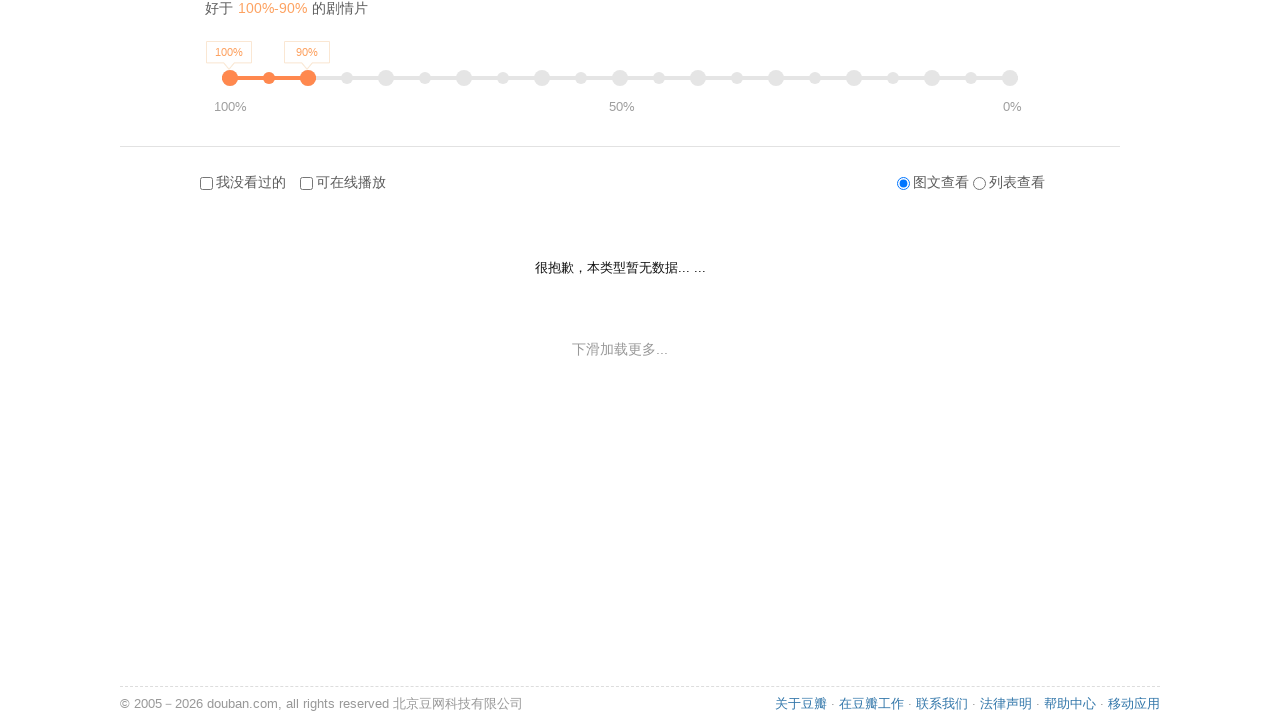

Waited 3 seconds for content to load after scrolling
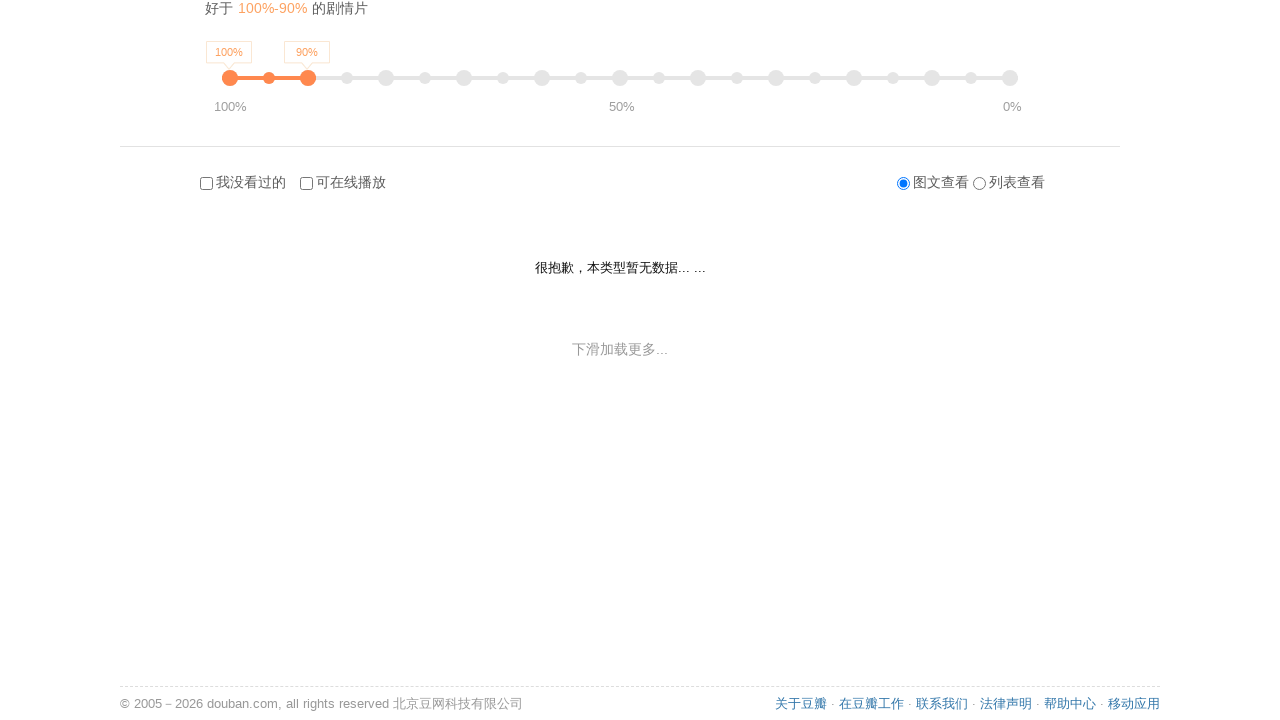

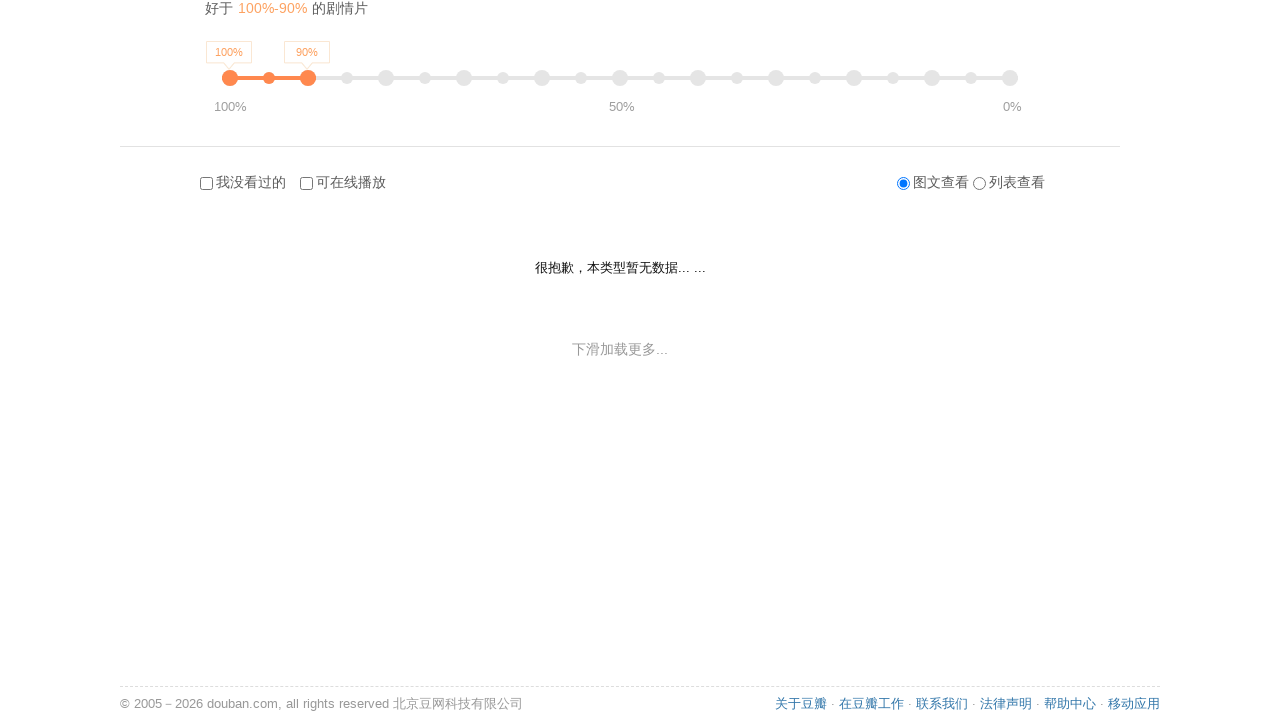